Navigates to the RedBus travel booking website homepage and verifies the page loads successfully

Starting URL: https://www.redbus.in/

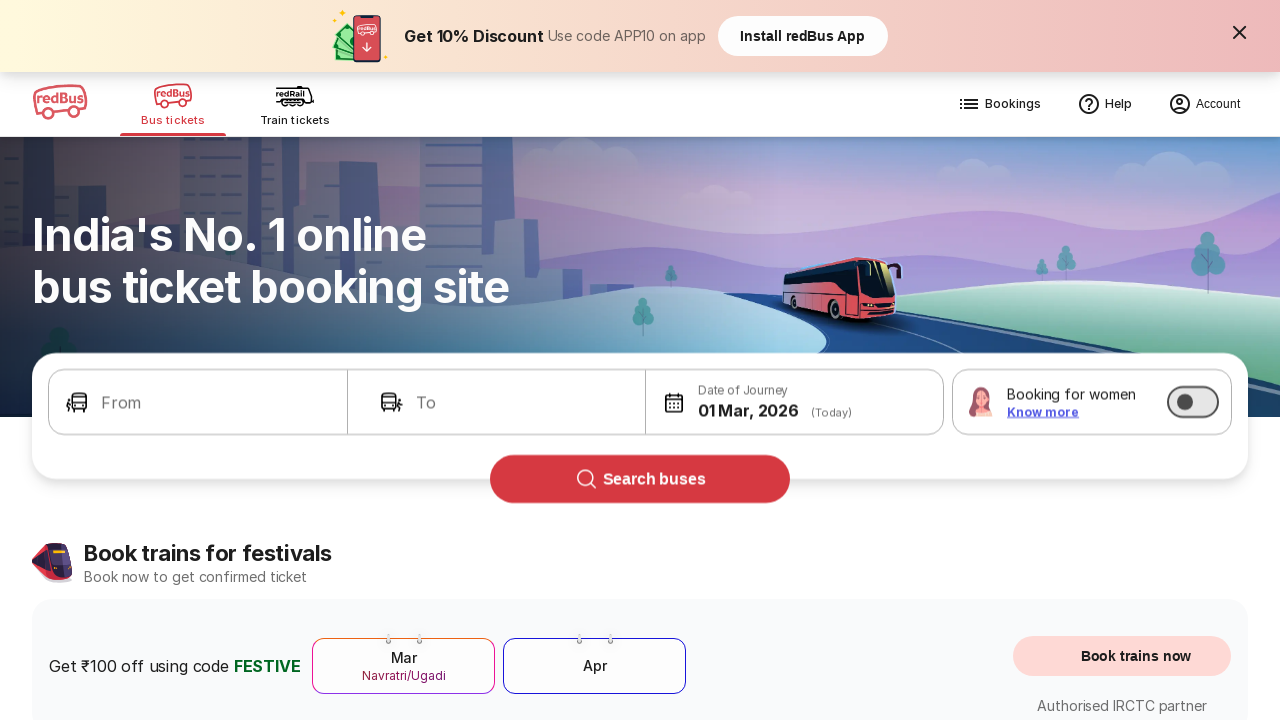

Waited for page DOM content to fully load
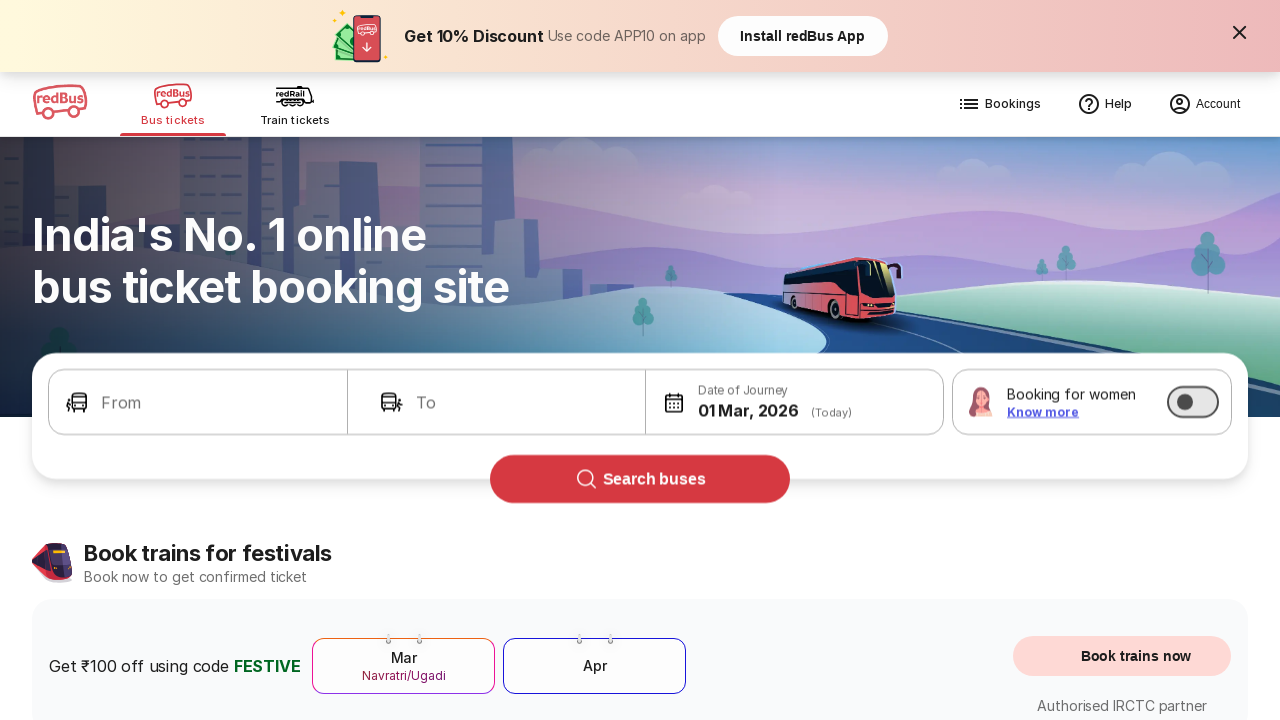

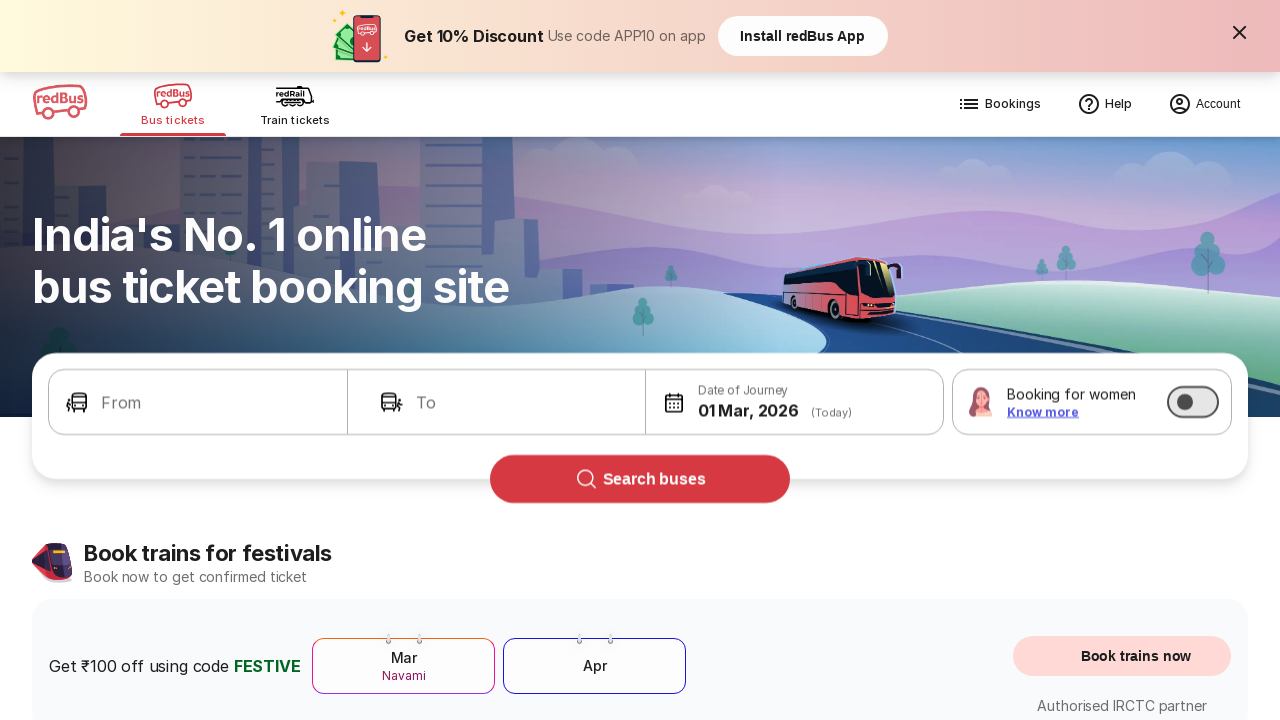